Tests browser navigation functionality by visiting two URLs, then using back and forward browser buttons to navigate between them

Starting URL: https://letskodeit.teachable.com/p/practice

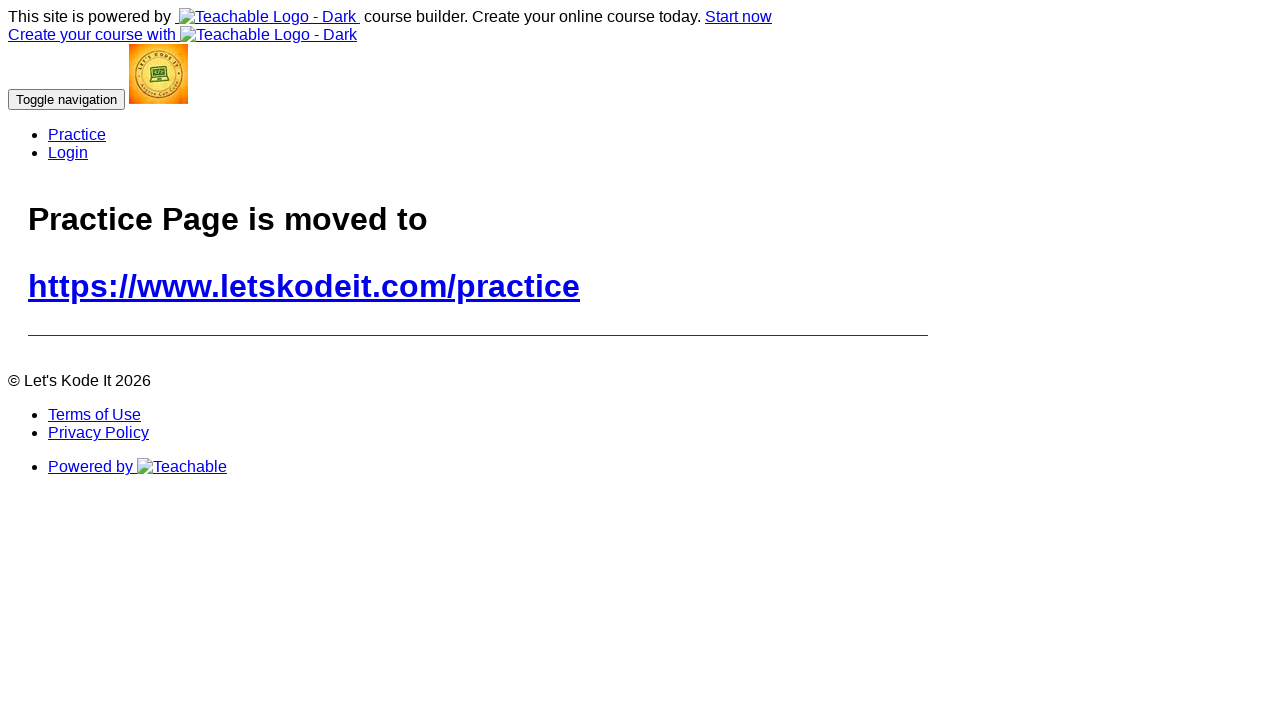

Navigated to Target website (https://www.target.com/)
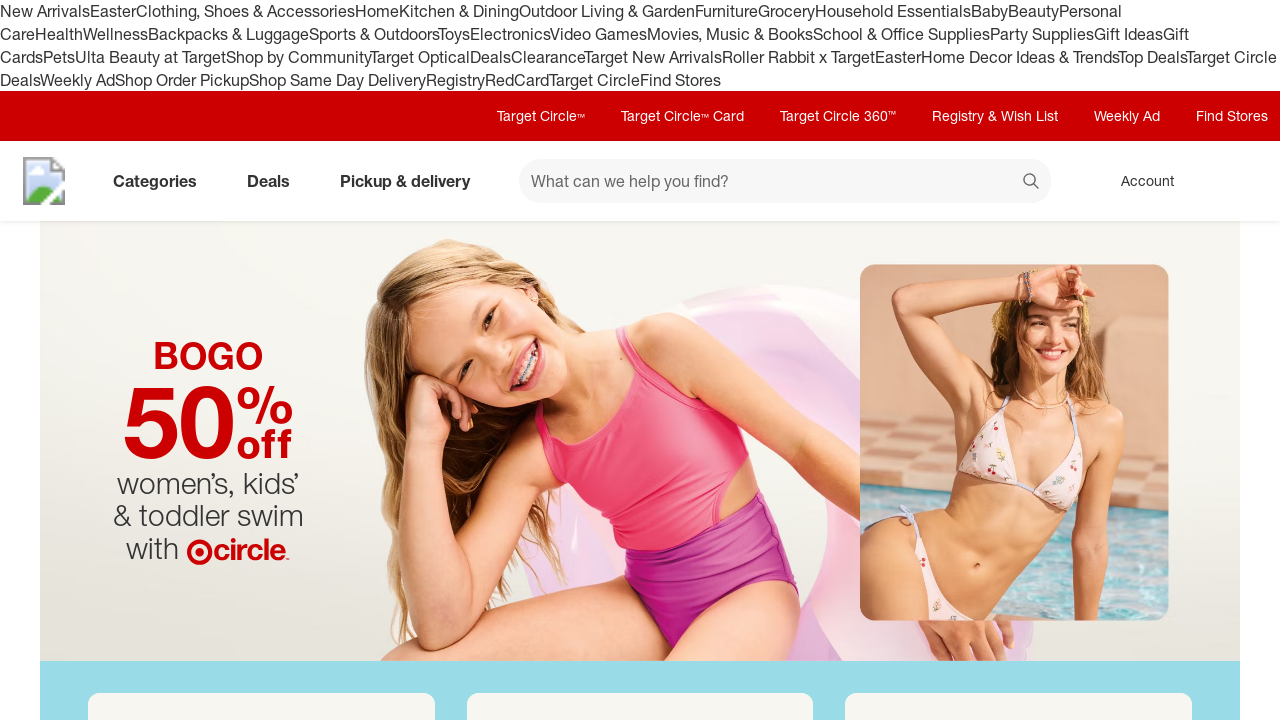

Target website page loaded (domcontentloaded)
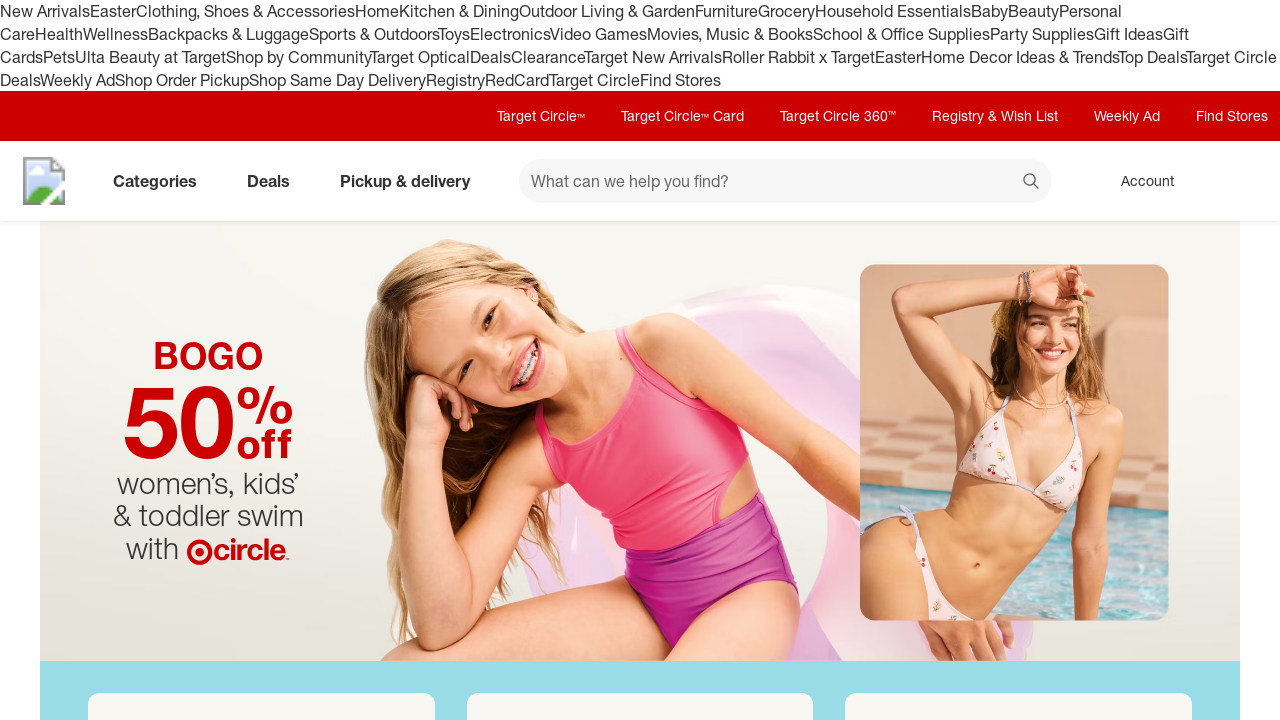

Clicked browser back button to navigate to LetsKodeIt practice page
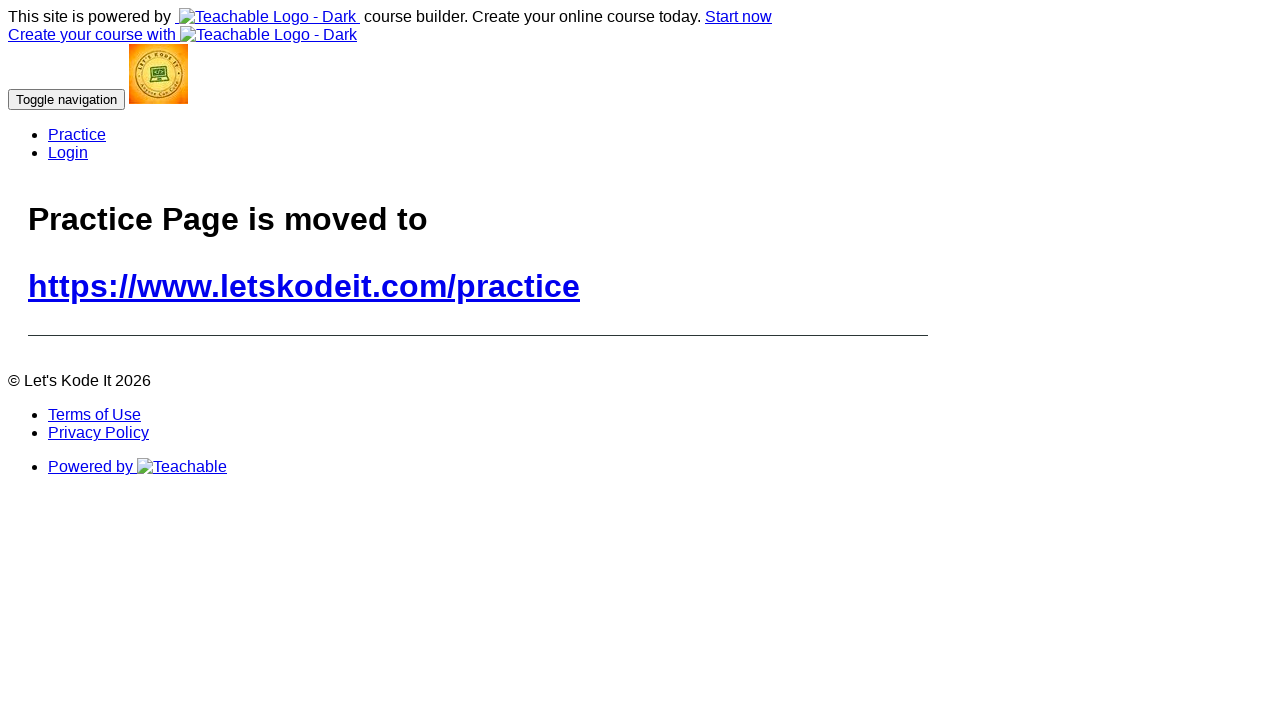

LetsKodeIt practice page loaded after back navigation (domcontentloaded)
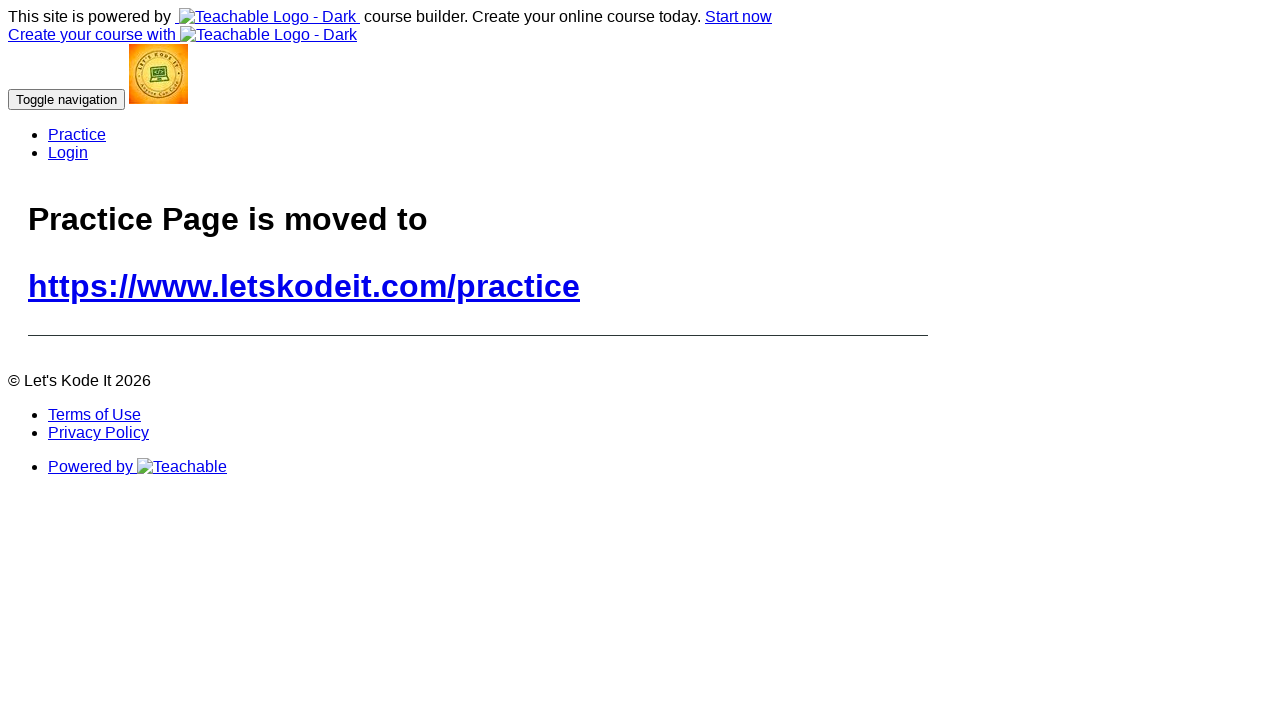

Clicked browser forward button to navigate to Target website
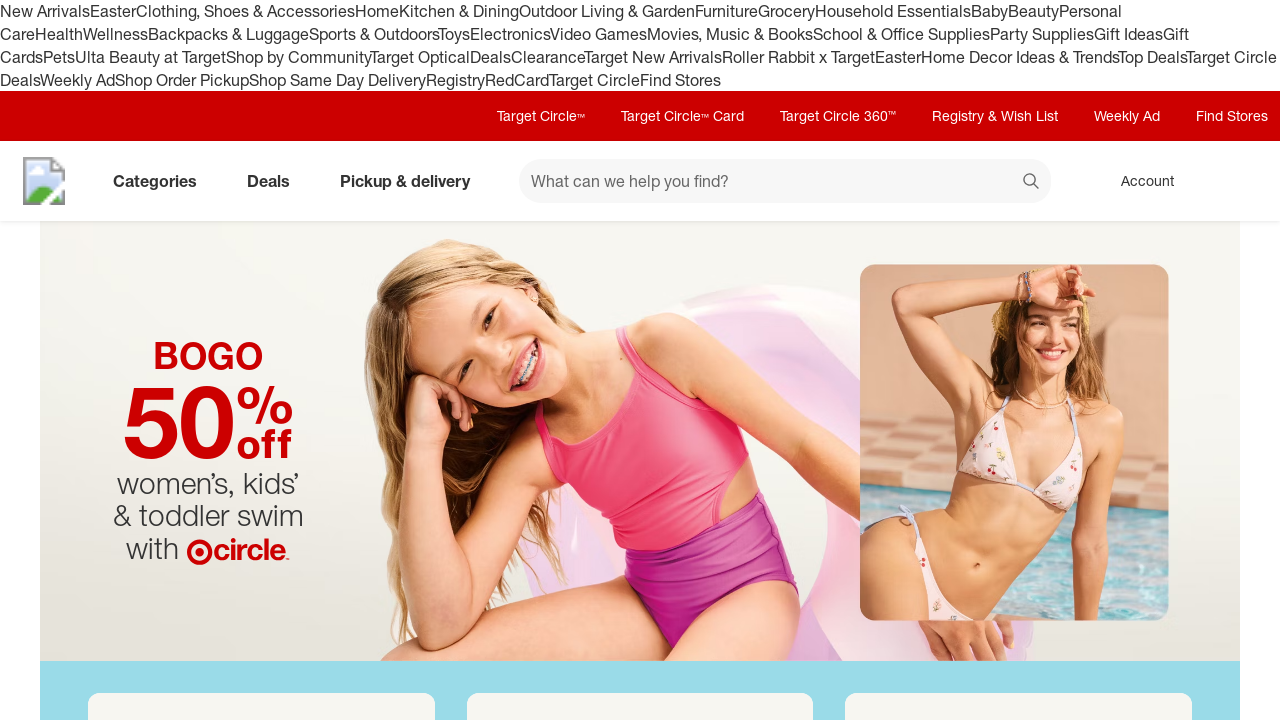

Target website page loaded after forward navigation (domcontentloaded)
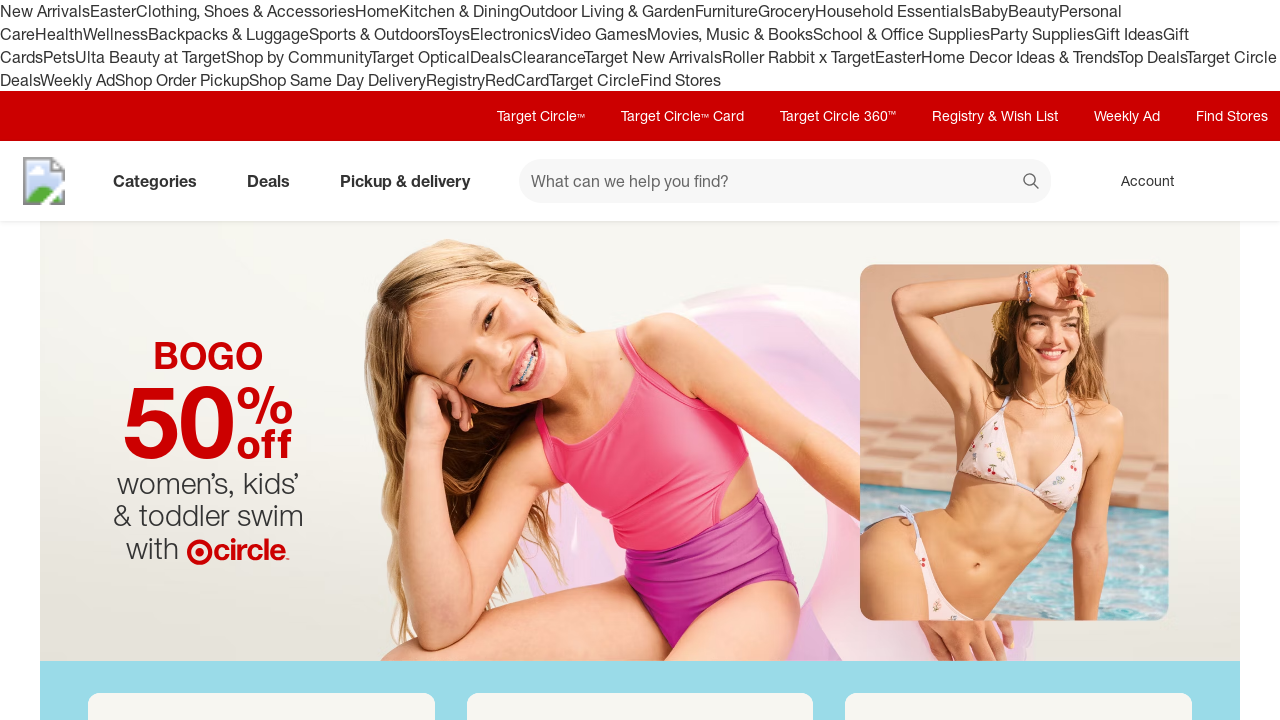

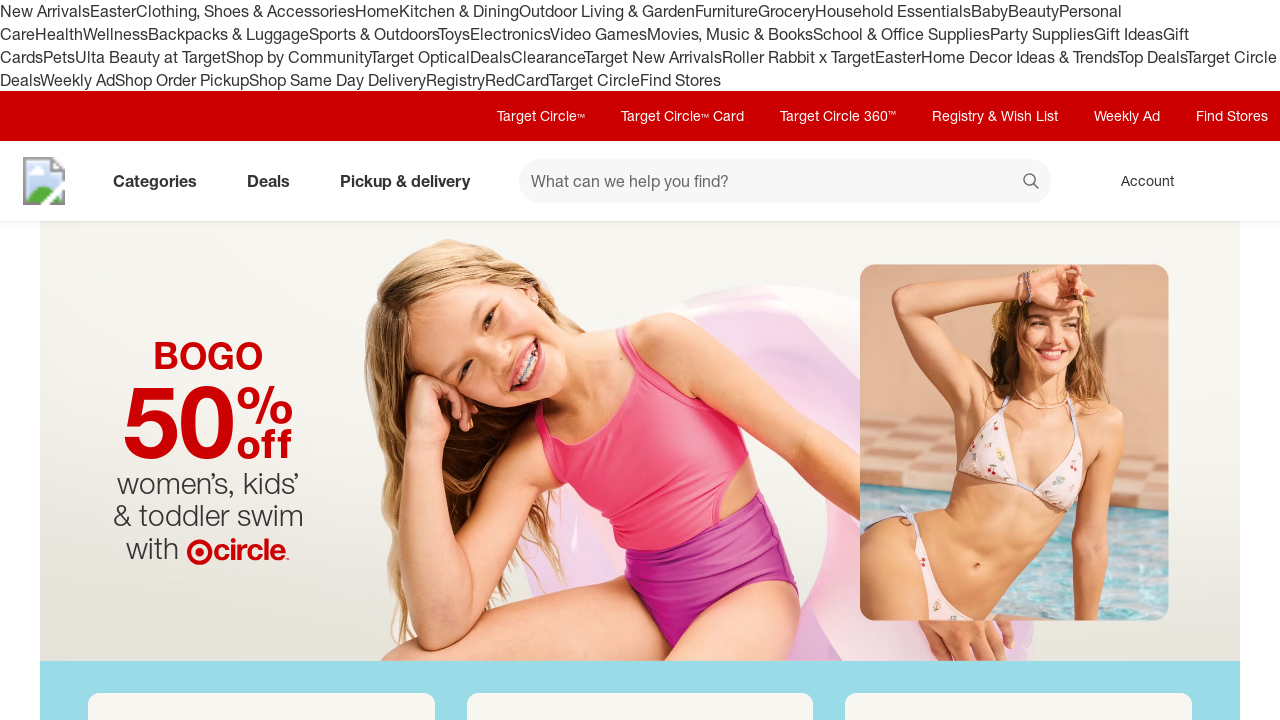